Tests the replace window functionality by clicking the button, verifying the URL changes, and navigating back

Starting URL: https://practice-automation.com/window-operations/

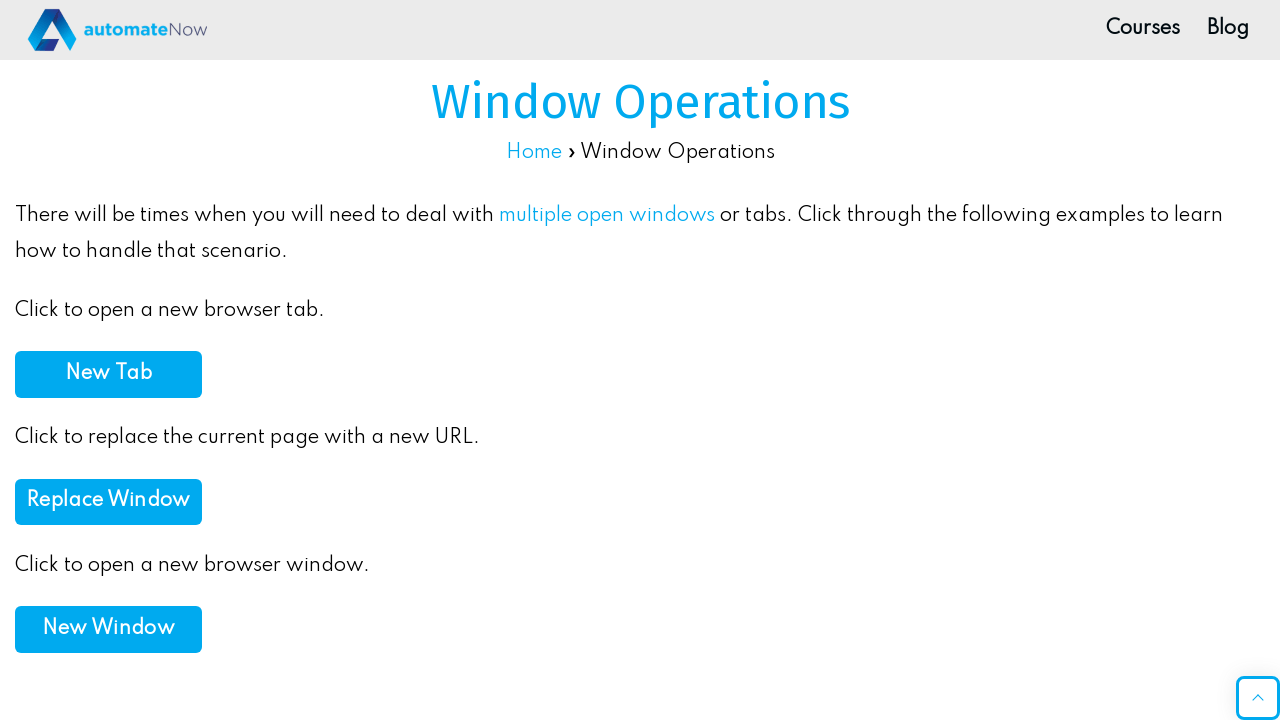

Clicked Replace Window button at (108, 502) on .custom_btn[onclick='newWindowSelf()']
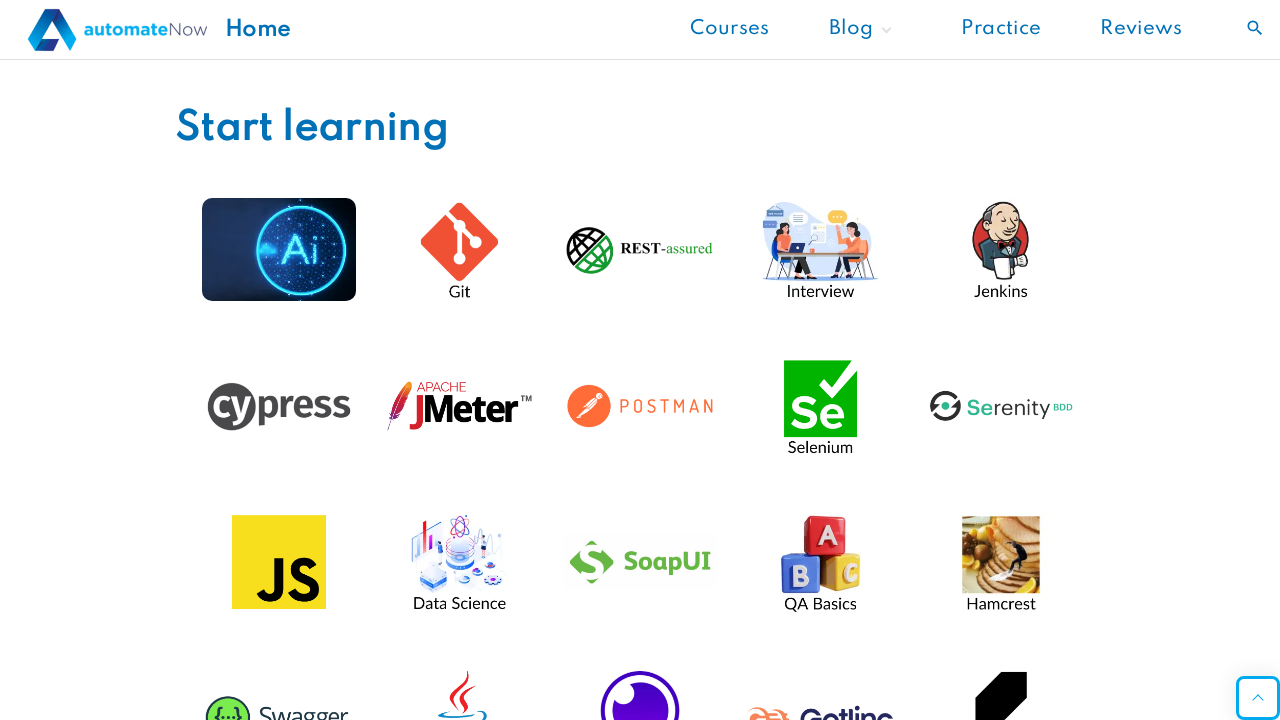

Verified URL changed to https://automatenow.io/
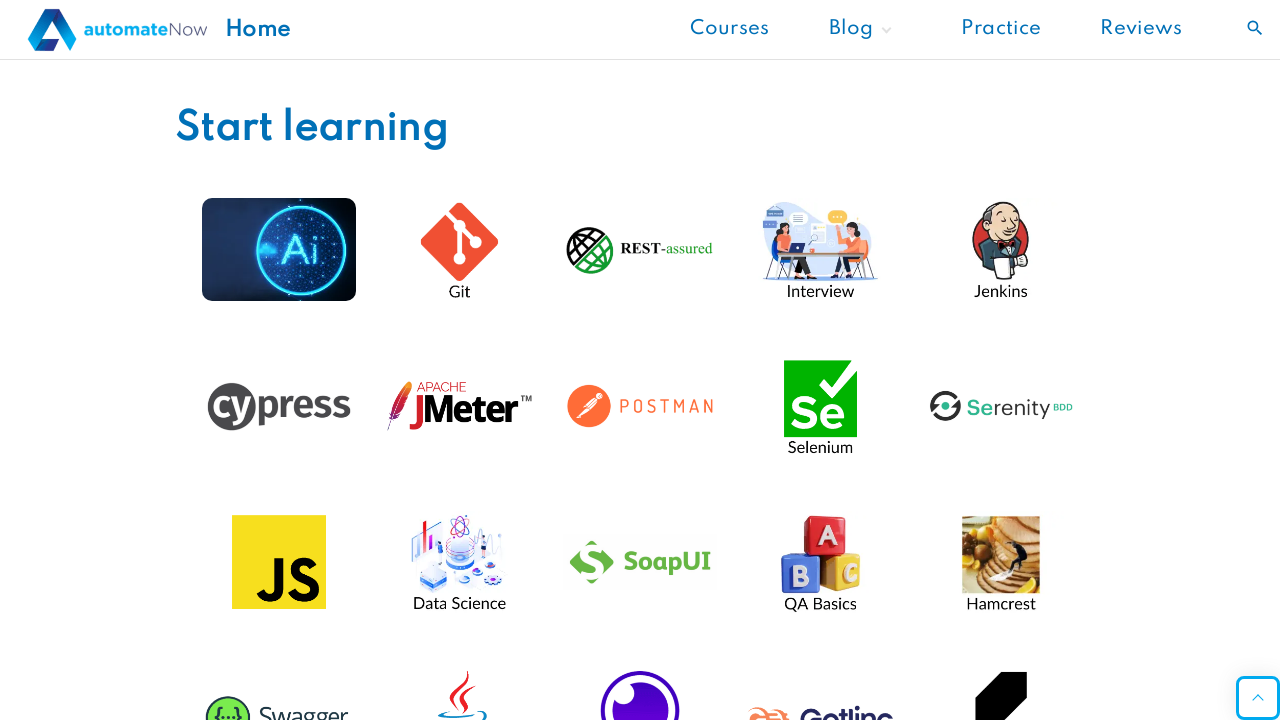

Navigated back to original window-operations page
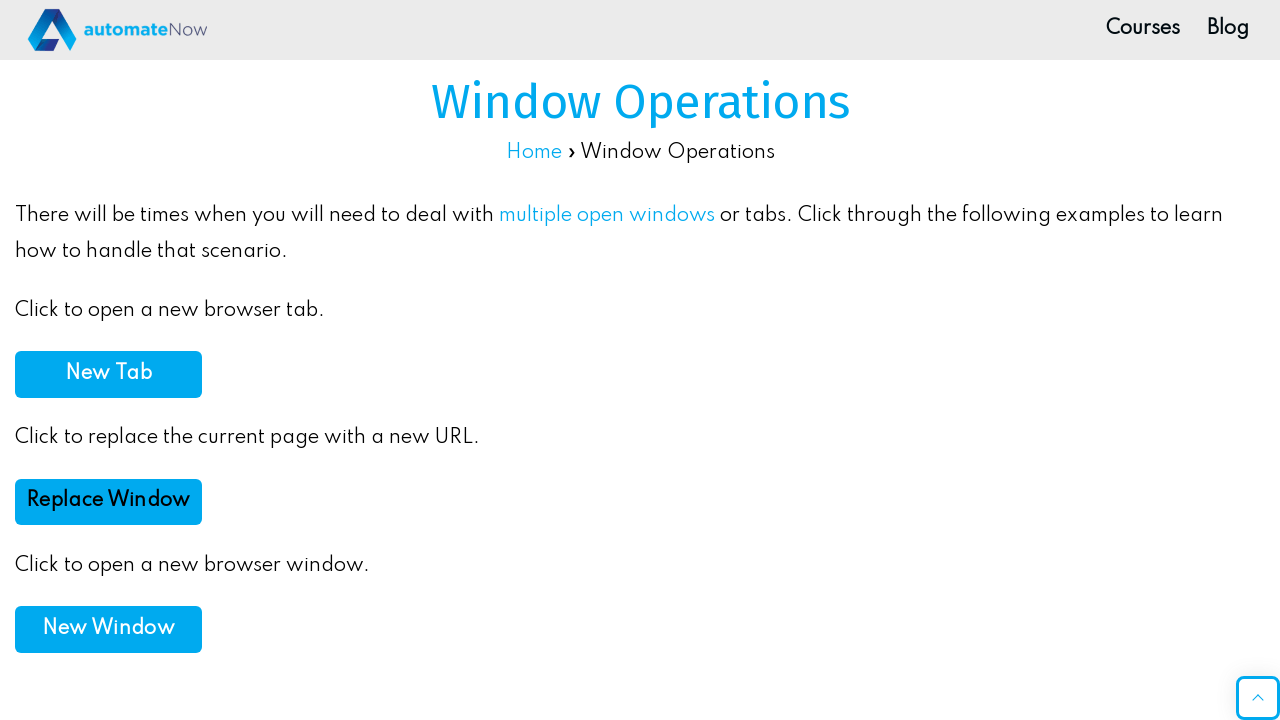

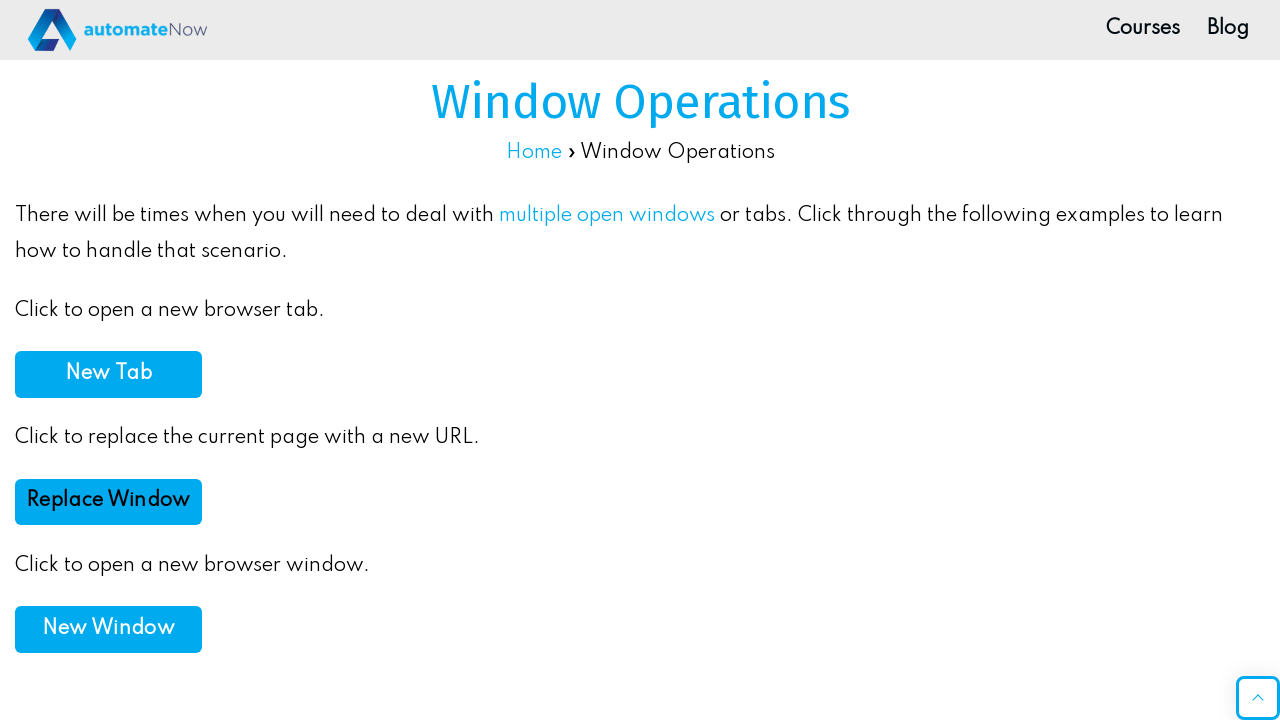